Tests marking individual todo items as complete by checking their checkboxes

Starting URL: https://demo.playwright.dev/todomvc

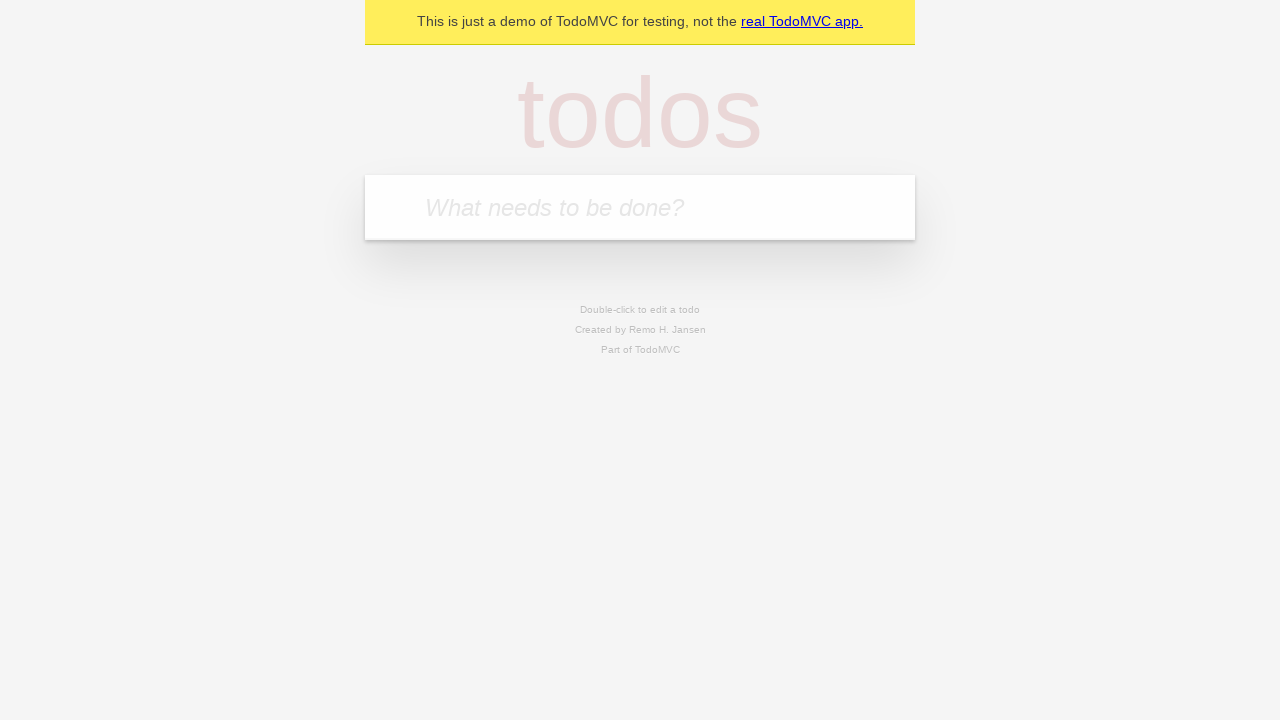

Filled todo input with 'buy some cheese' on internal:attr=[placeholder="What needs to be done?"i]
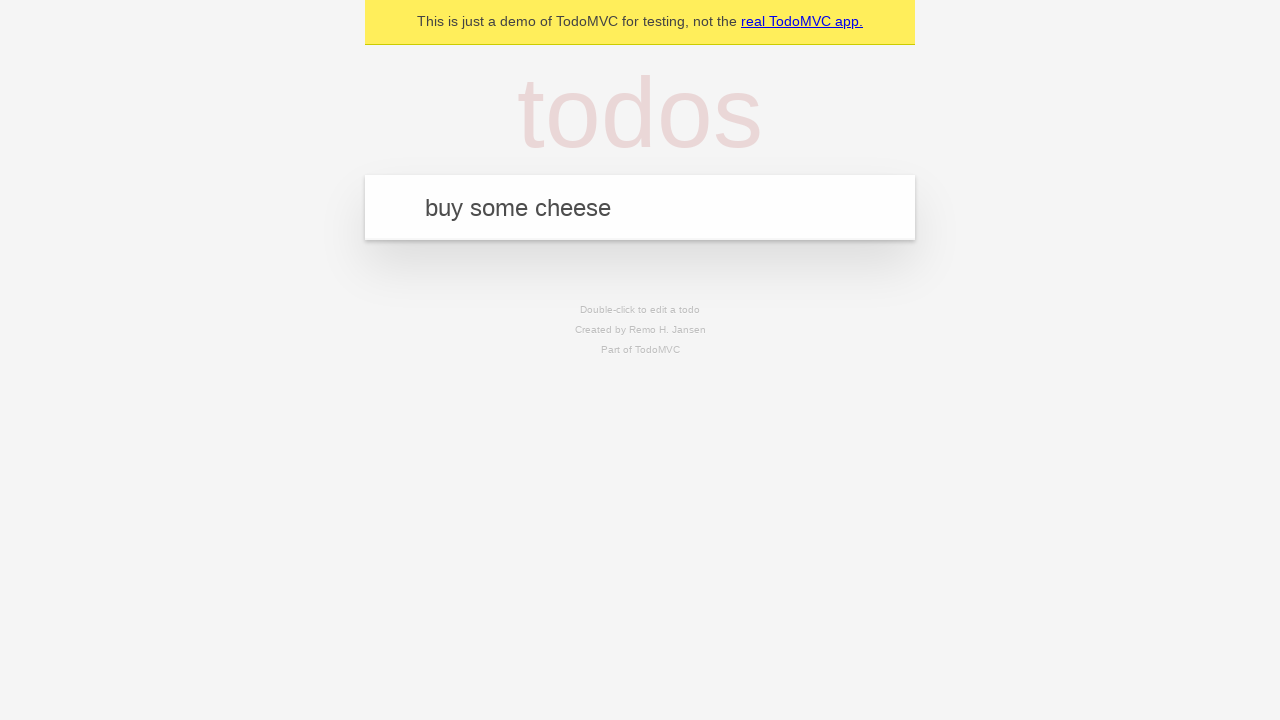

Pressed Enter to add todo item 'buy some cheese' on internal:attr=[placeholder="What needs to be done?"i]
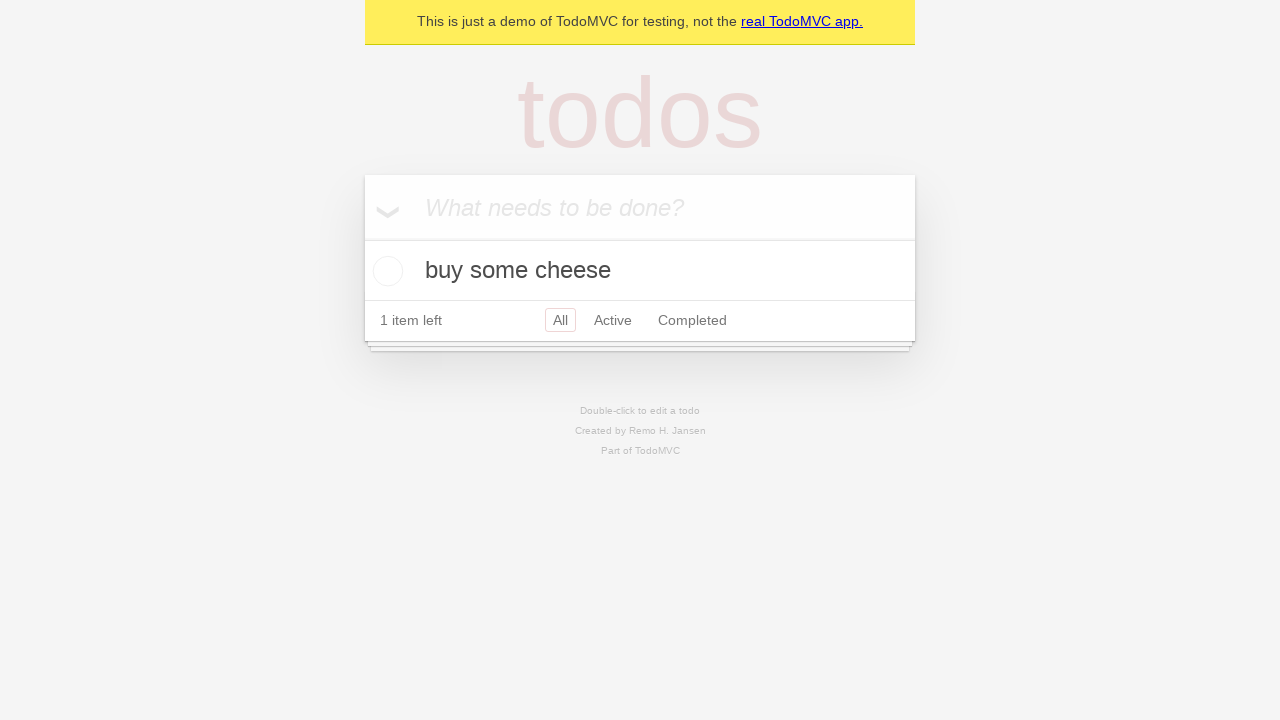

Filled todo input with 'feed the cat' on internal:attr=[placeholder="What needs to be done?"i]
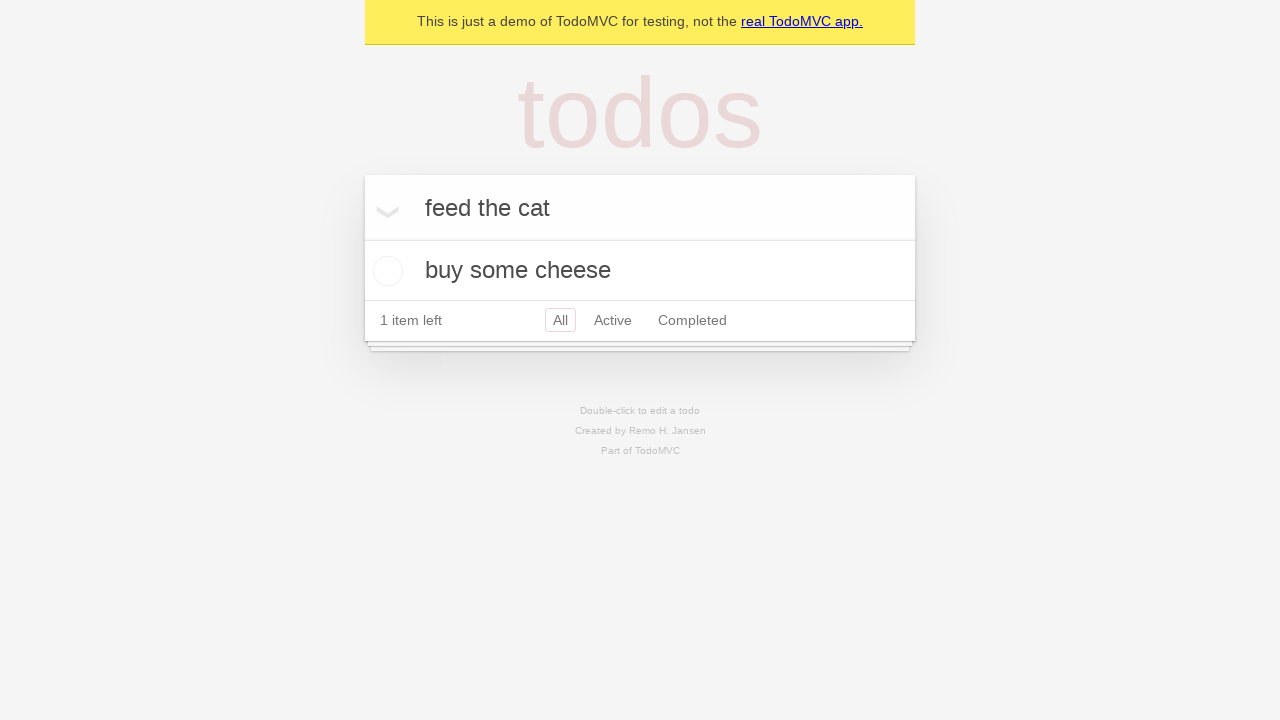

Pressed Enter to add todo item 'feed the cat' on internal:attr=[placeholder="What needs to be done?"i]
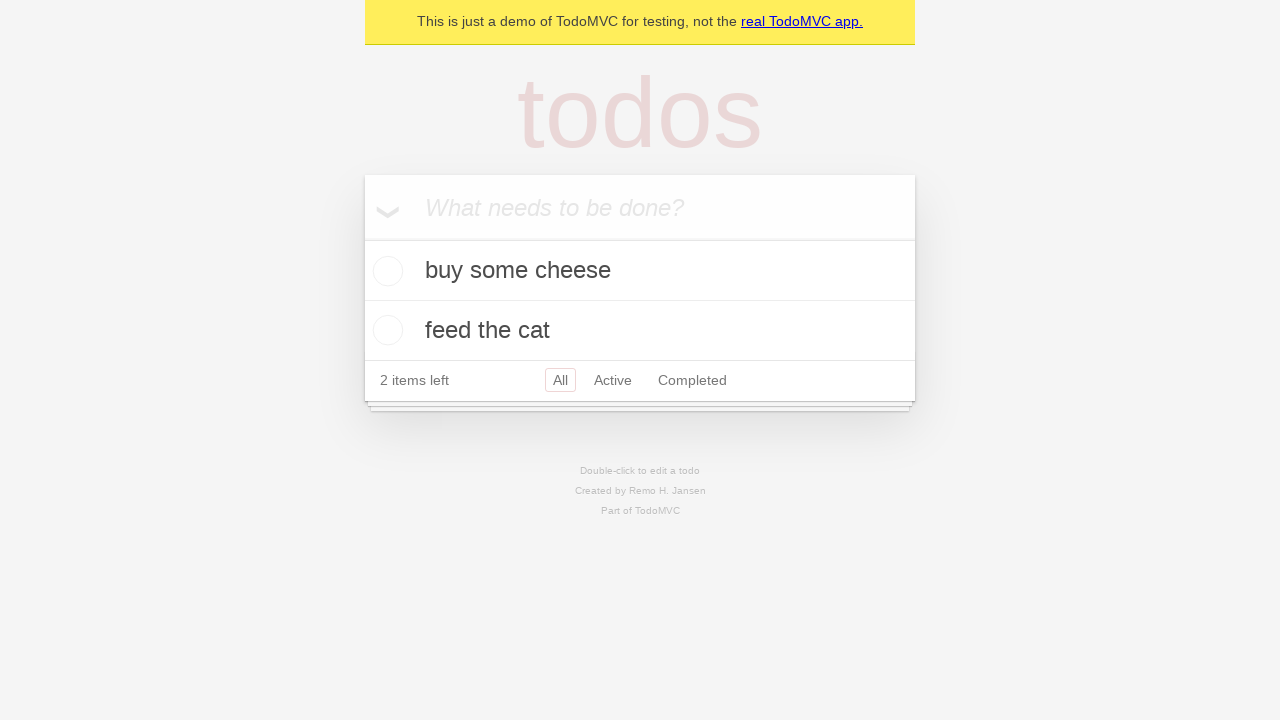

Checked the first todo item checkbox at (385, 271) on internal:testid=[data-testid="todo-item"s] >> nth=0 >> internal:role=checkbox
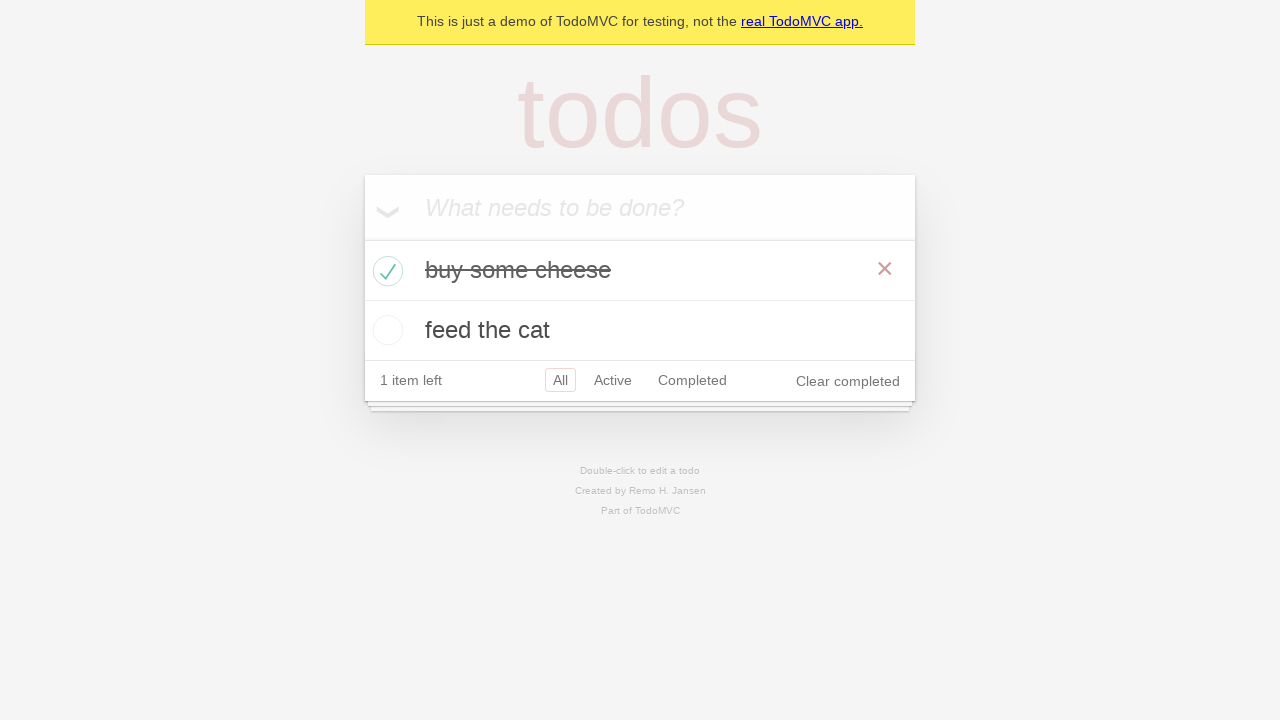

Checked the second todo item checkbox at (385, 330) on internal:testid=[data-testid="todo-item"s] >> nth=1 >> internal:role=checkbox
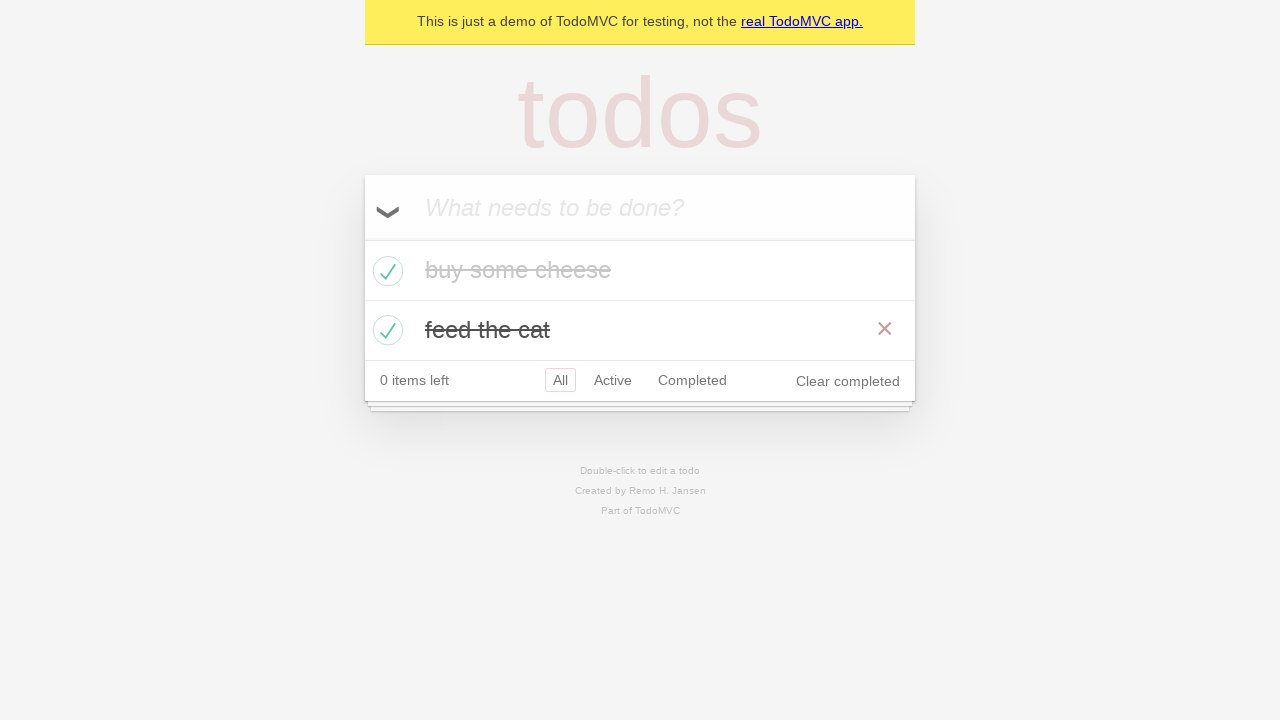

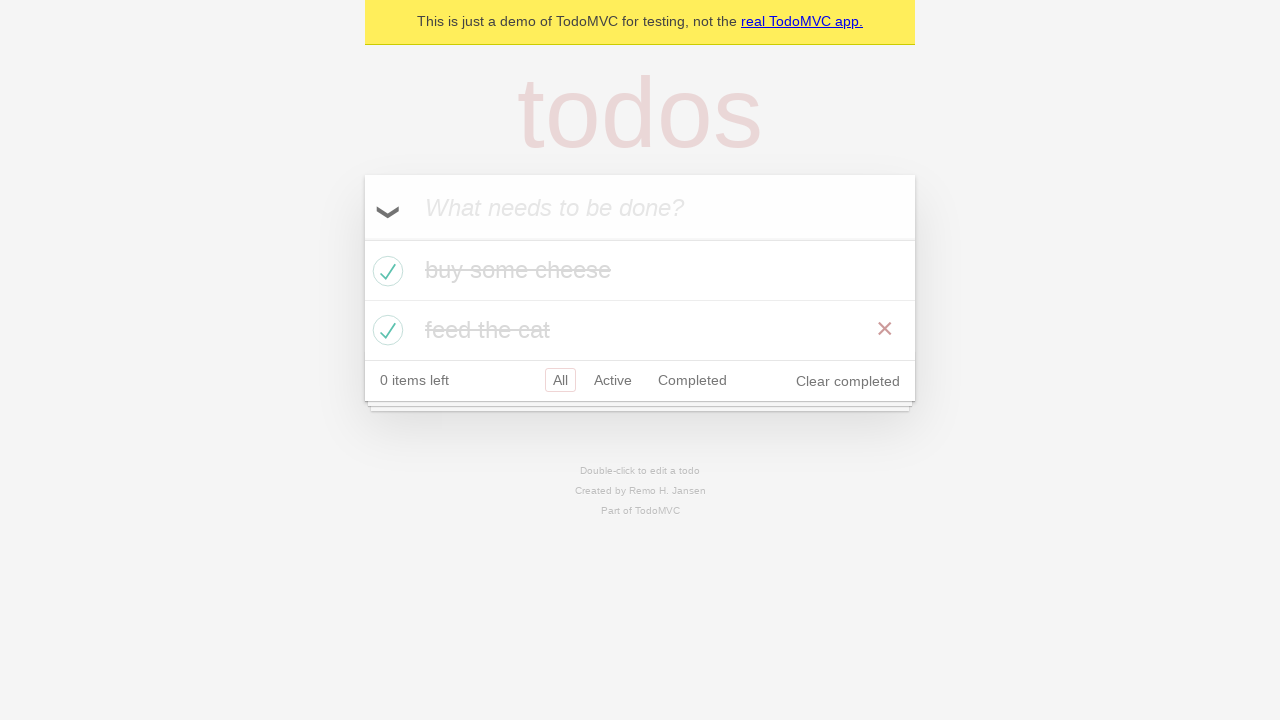